Tests adding specific vegetables (Cucumber, Brocolli, Beetroot) to cart on a grocery shopping practice website by iterating through products and clicking add to cart buttons for matching items

Starting URL: https://rahulshettyacademy.com/seleniumPractise/

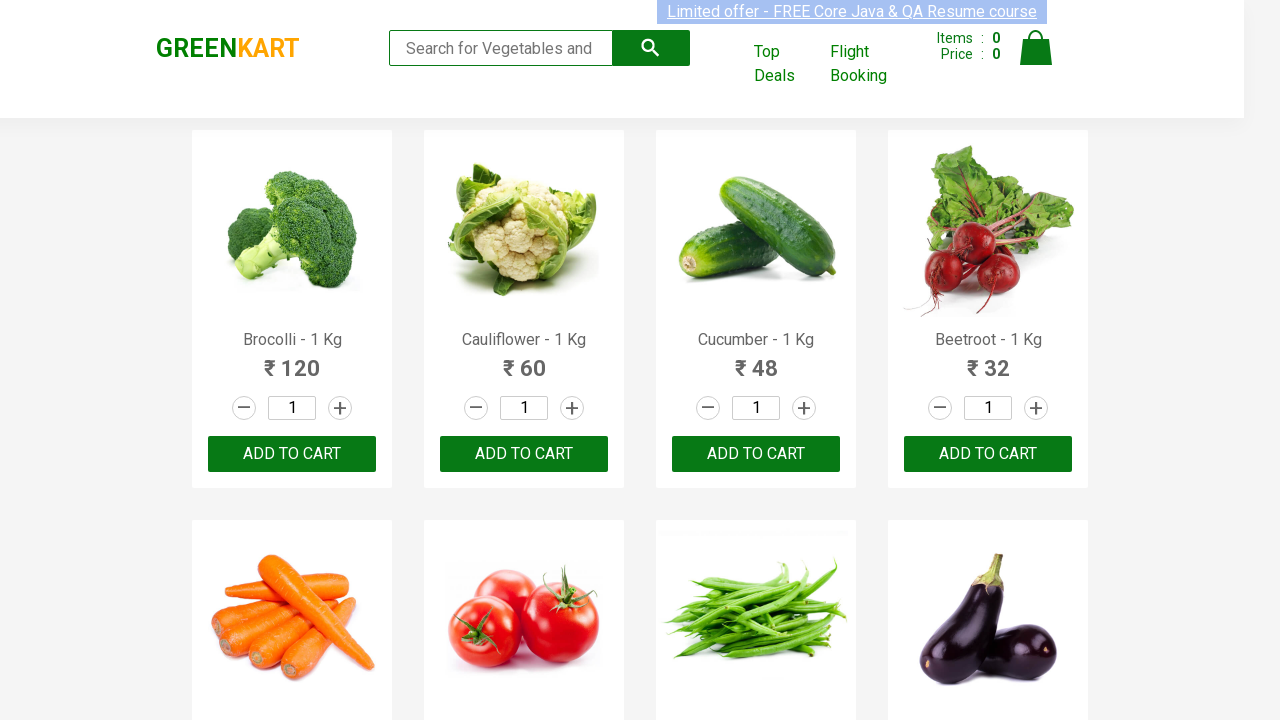

Waited for product names to load on the page
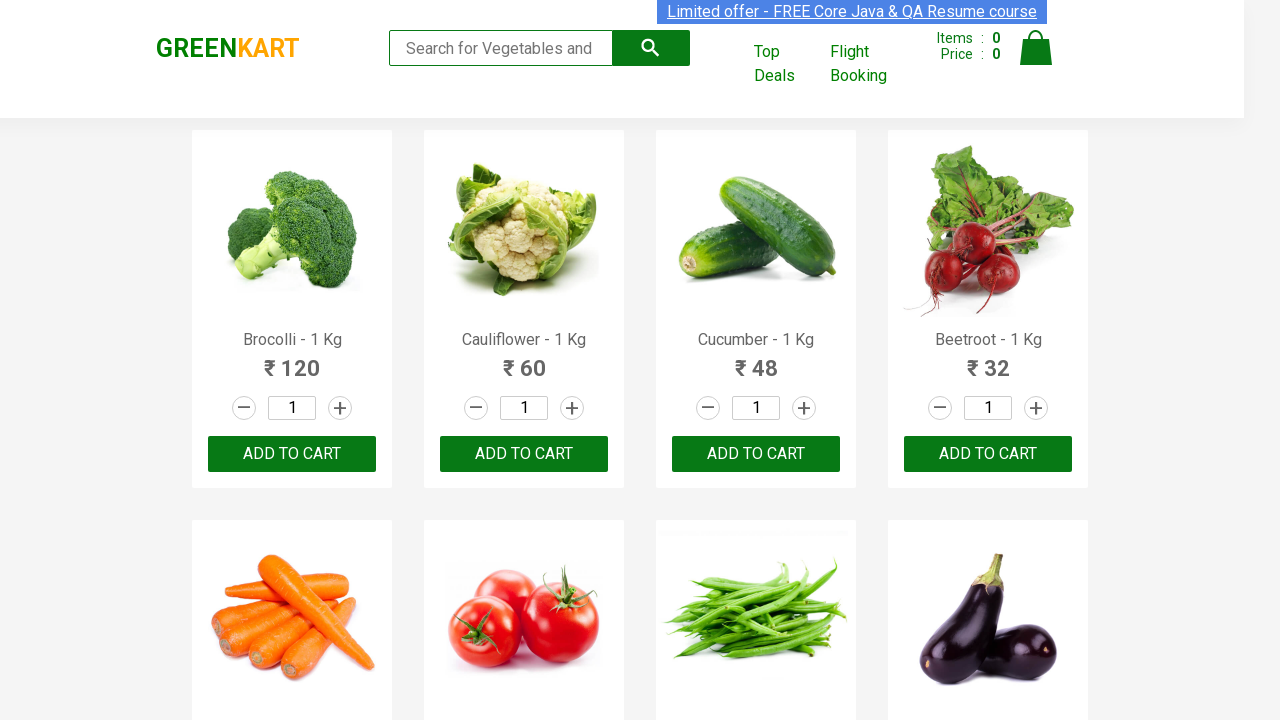

Retrieved all product name elements from the page
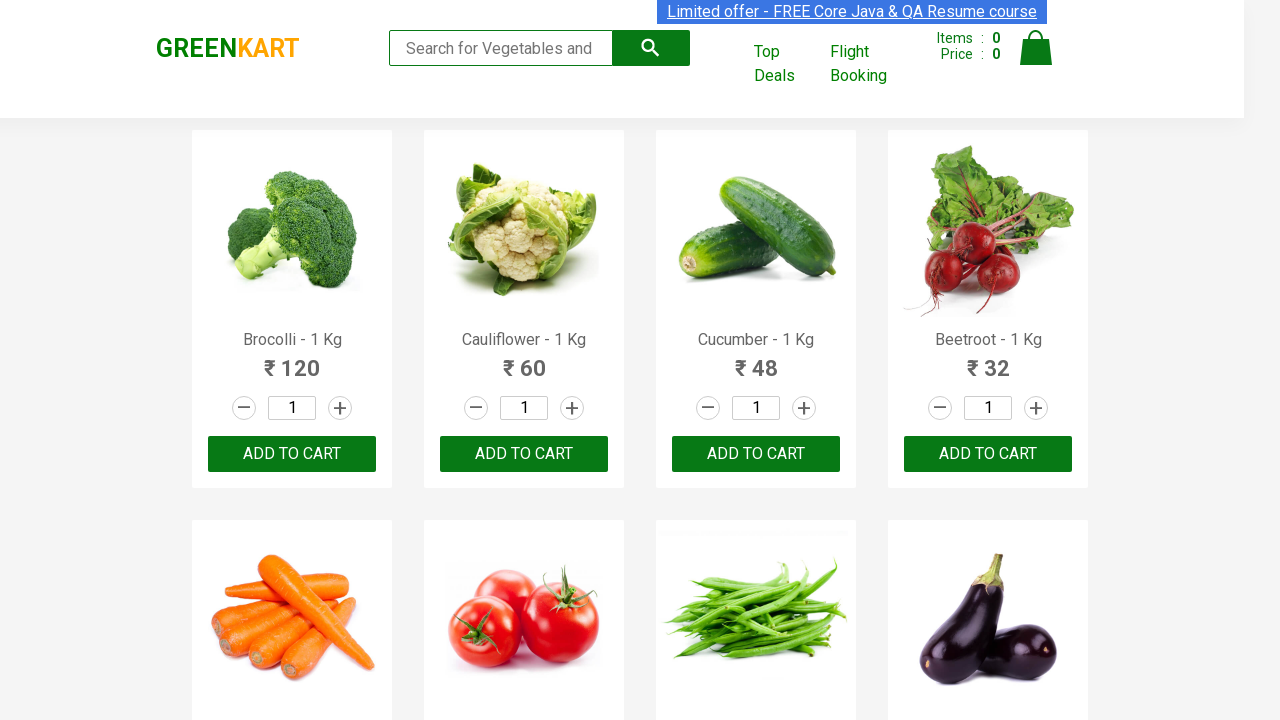

Retrieved product text: Brocolli - 1 Kg
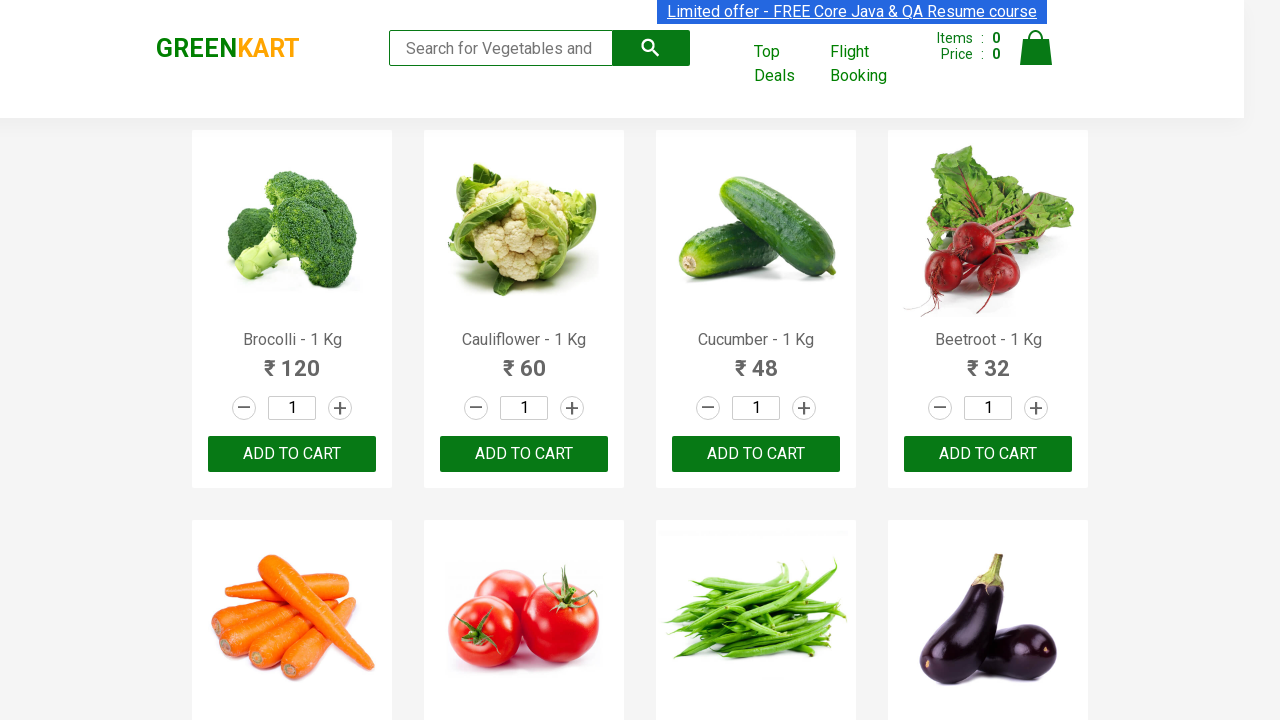

Retrieved add to cart buttons for Brocolli
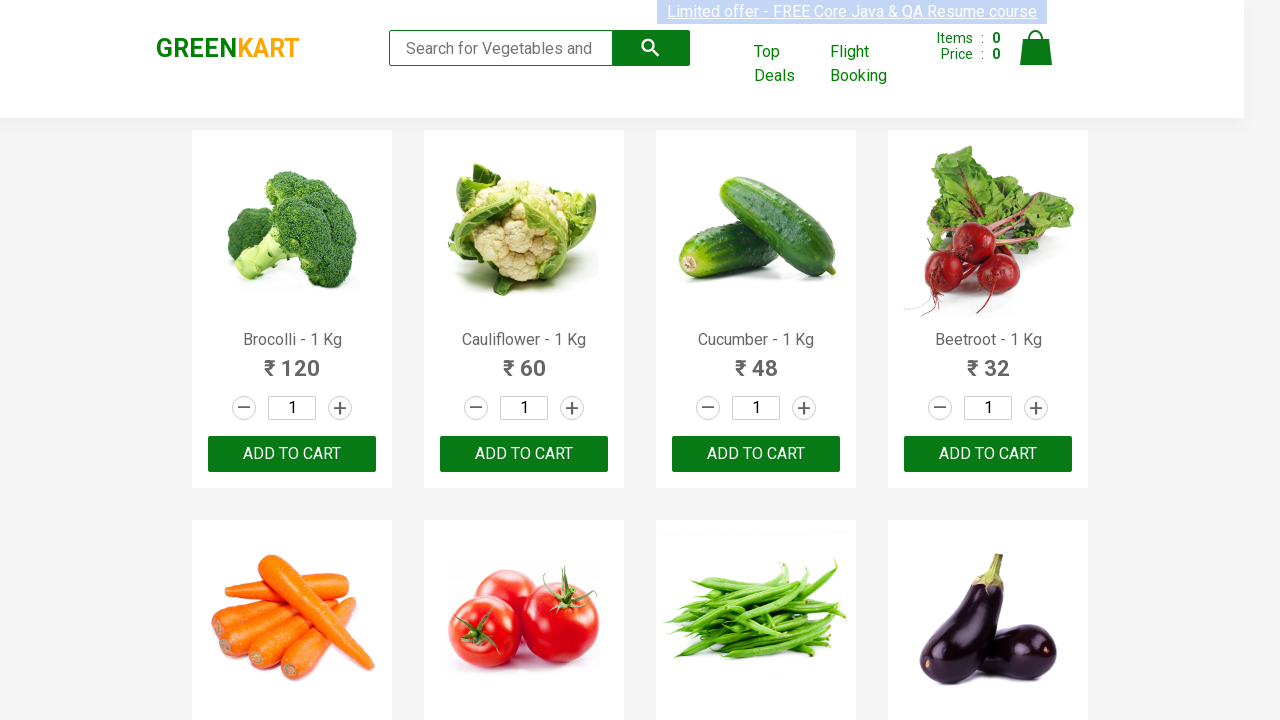

Clicked add to cart button for Brocolli at (292, 454) on xpath=//div[@class='product-action']/button >> nth=0
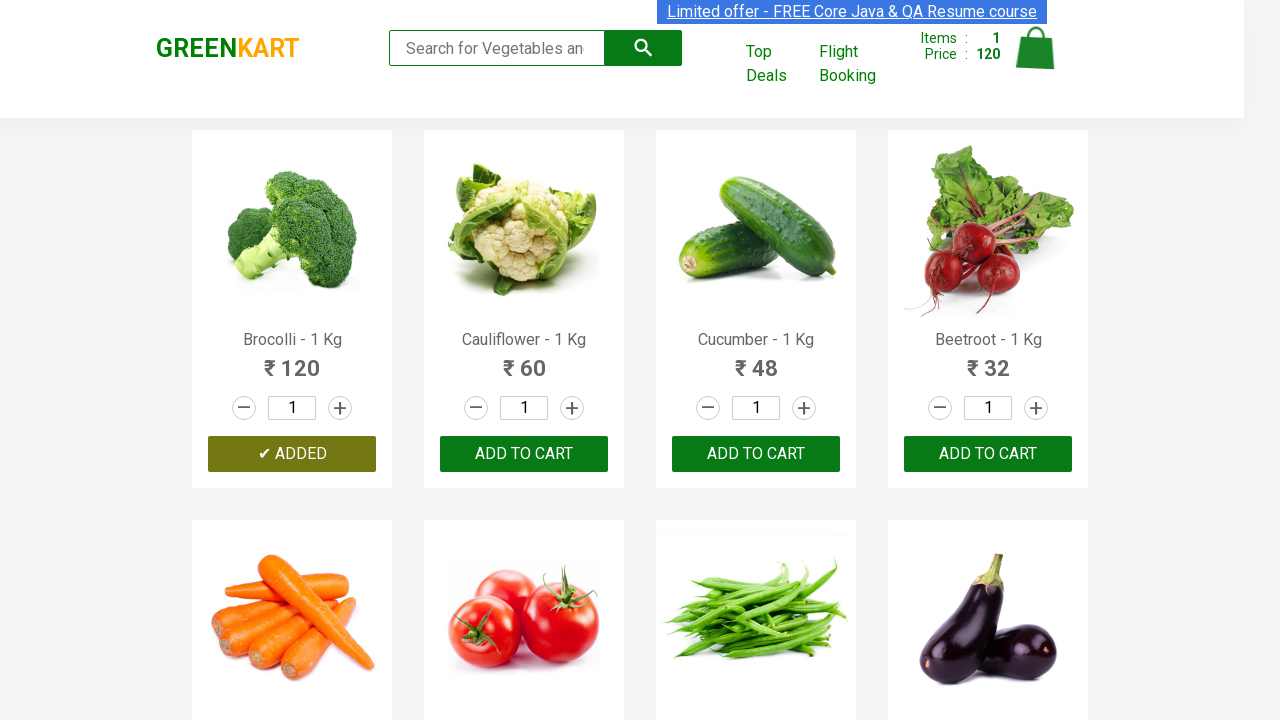

Retrieved product text: Cauliflower - 1 Kg
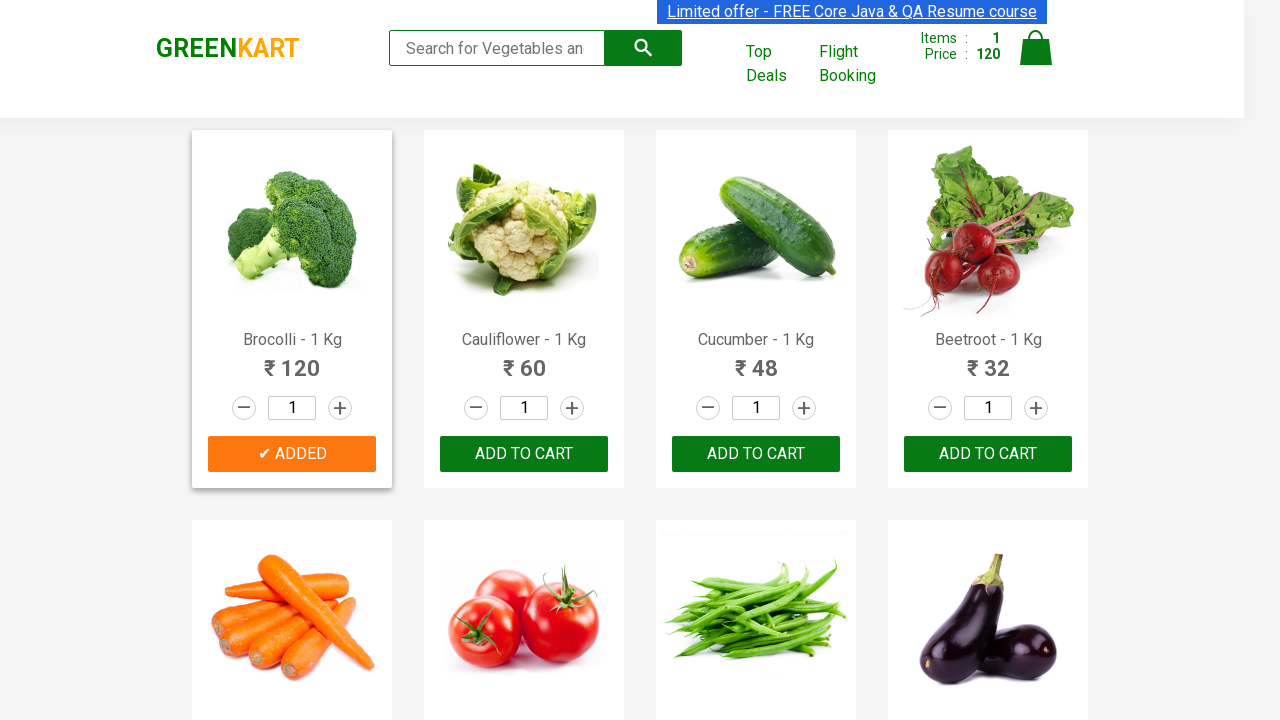

Retrieved product text: Cucumber - 1 Kg
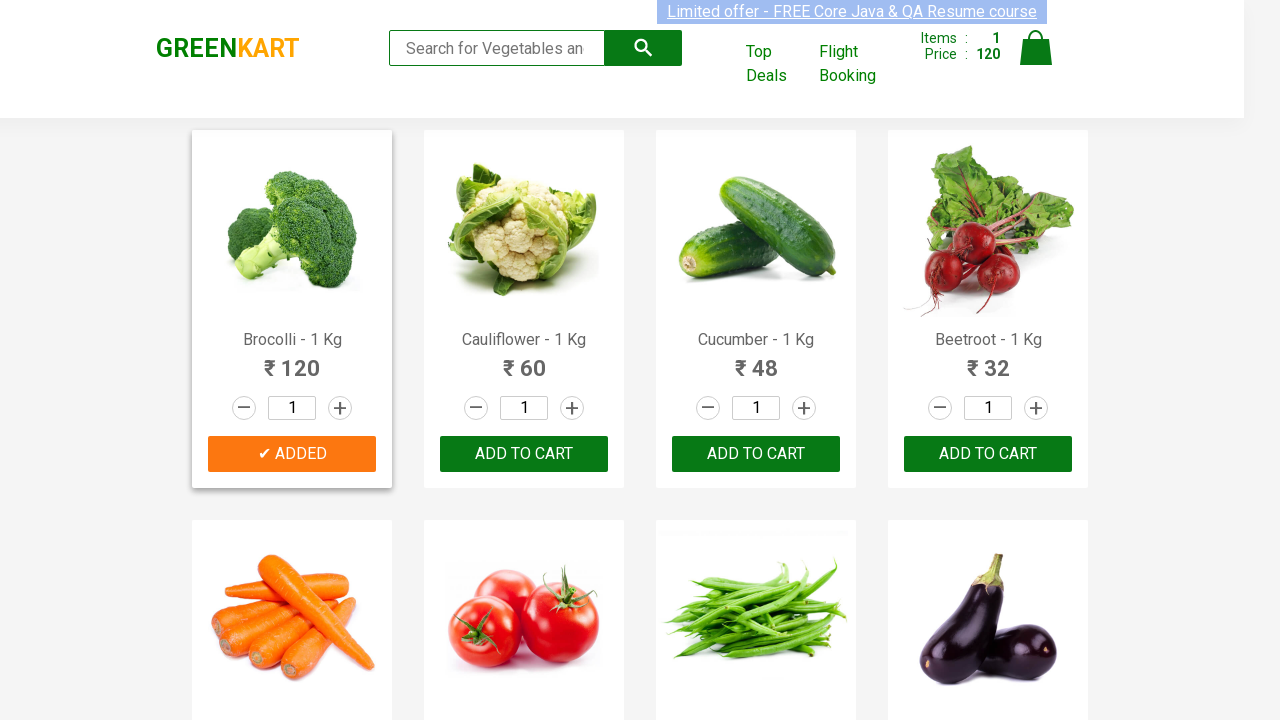

Retrieved add to cart buttons for Cucumber
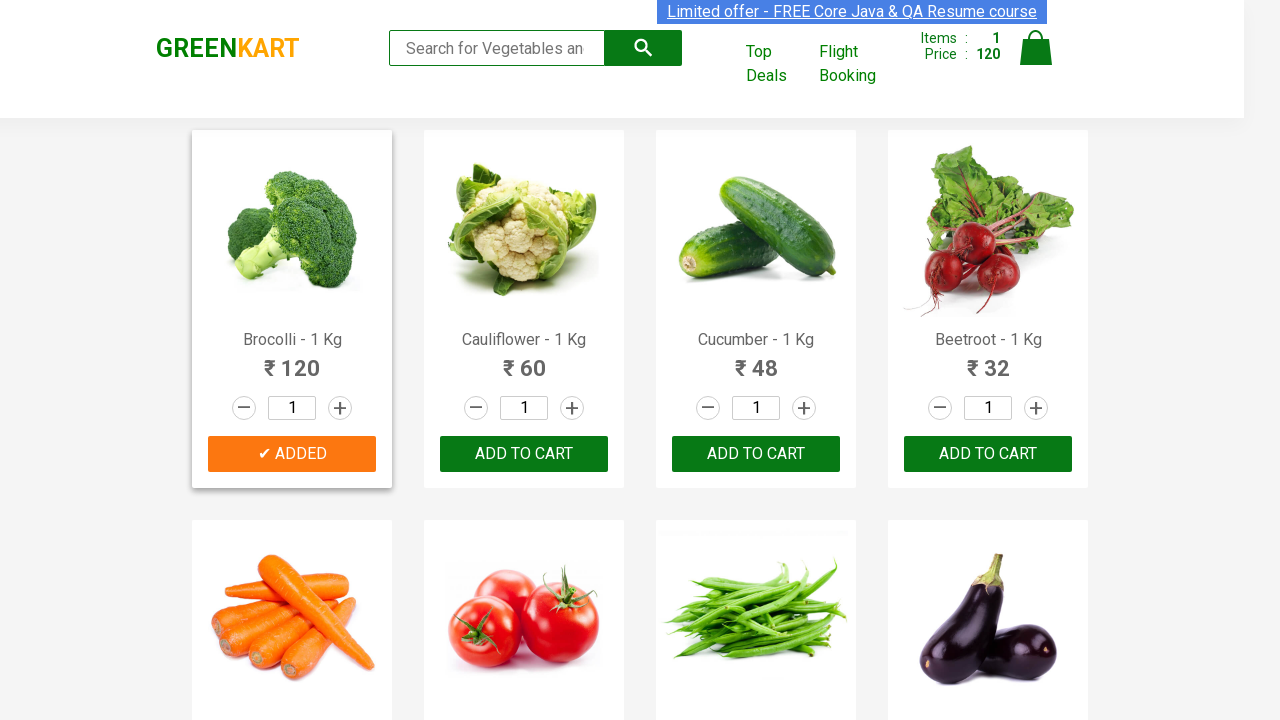

Clicked add to cart button for Cucumber at (756, 454) on xpath=//div[@class='product-action']/button >> nth=2
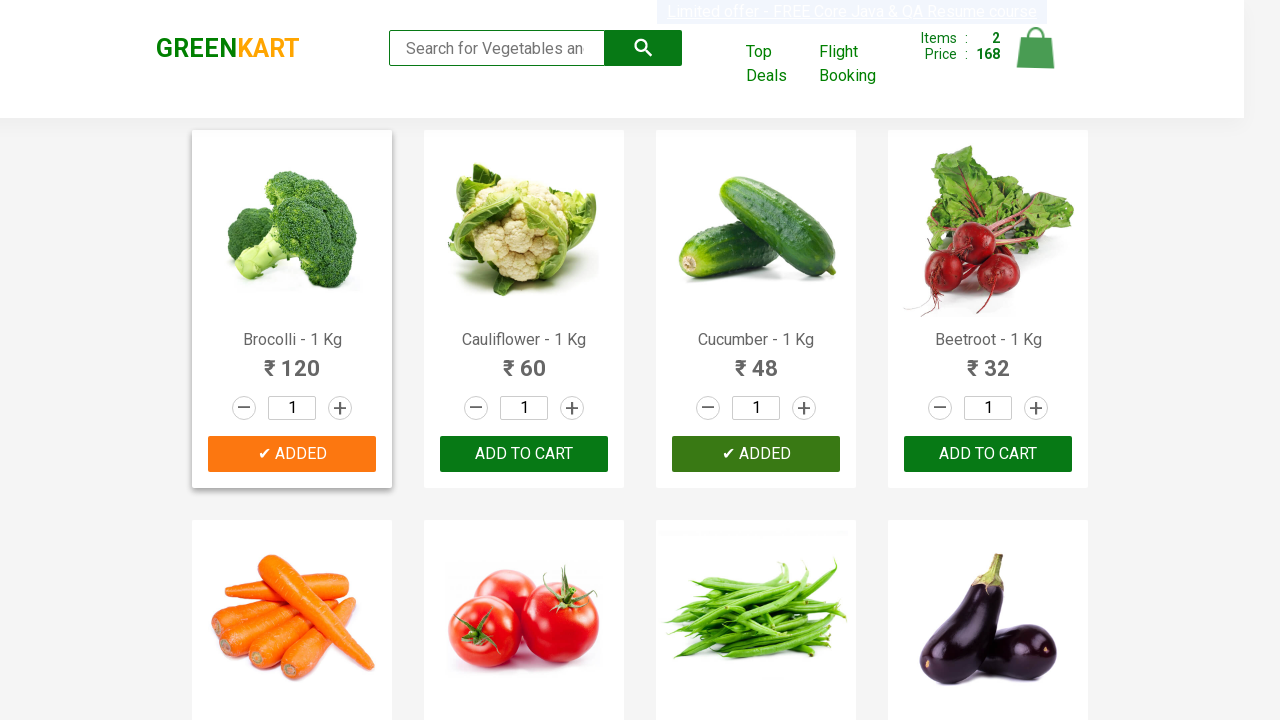

Retrieved product text: Beetroot - 1 Kg
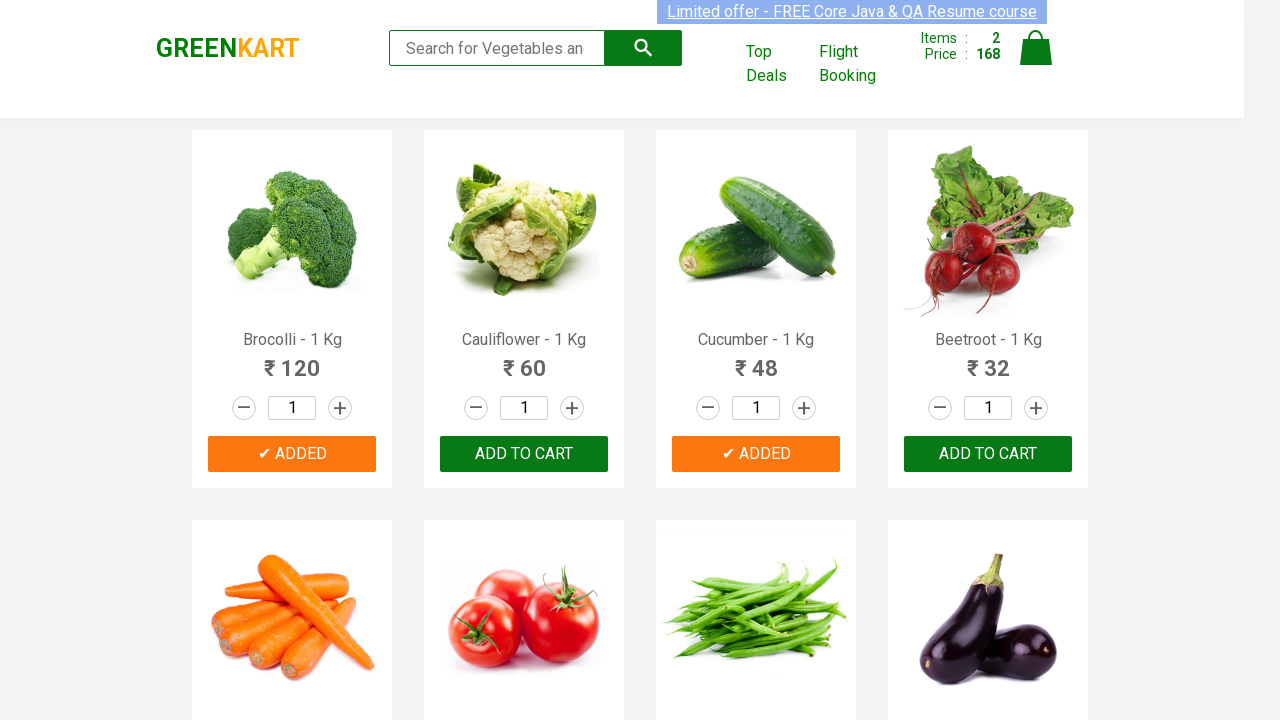

Retrieved add to cart buttons for Beetroot
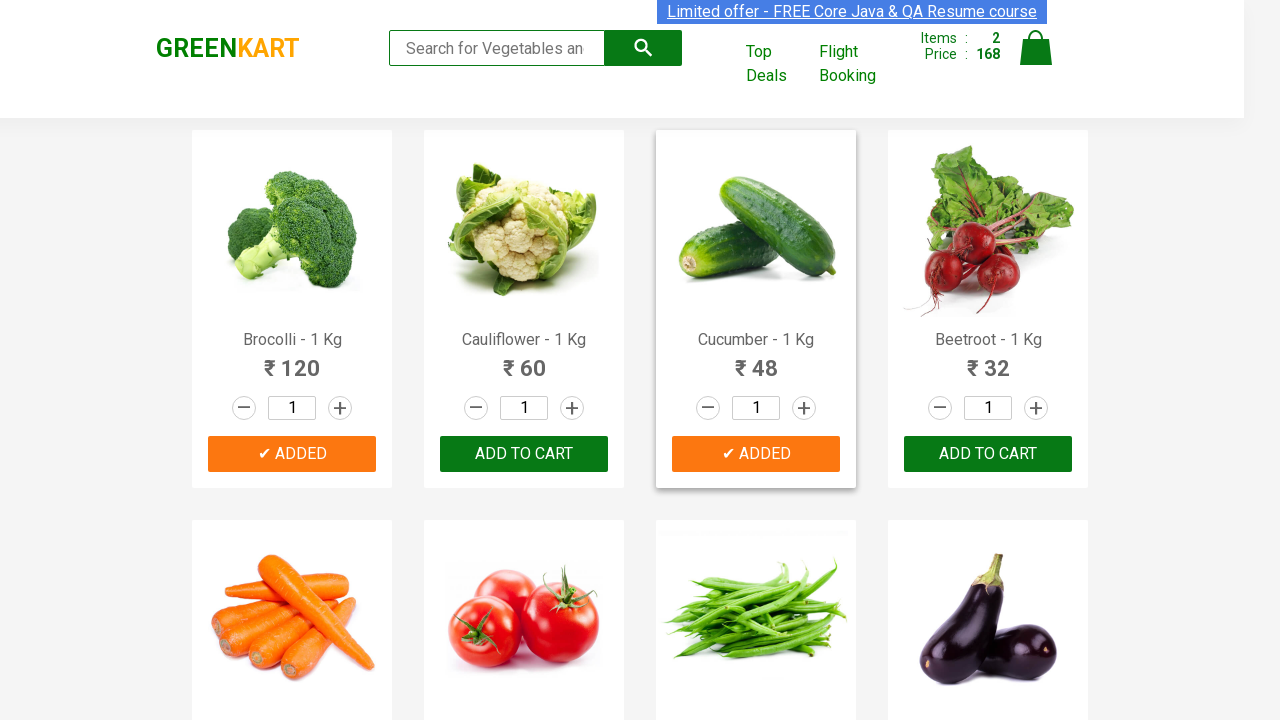

Clicked add to cart button for Beetroot at (988, 454) on xpath=//div[@class='product-action']/button >> nth=3
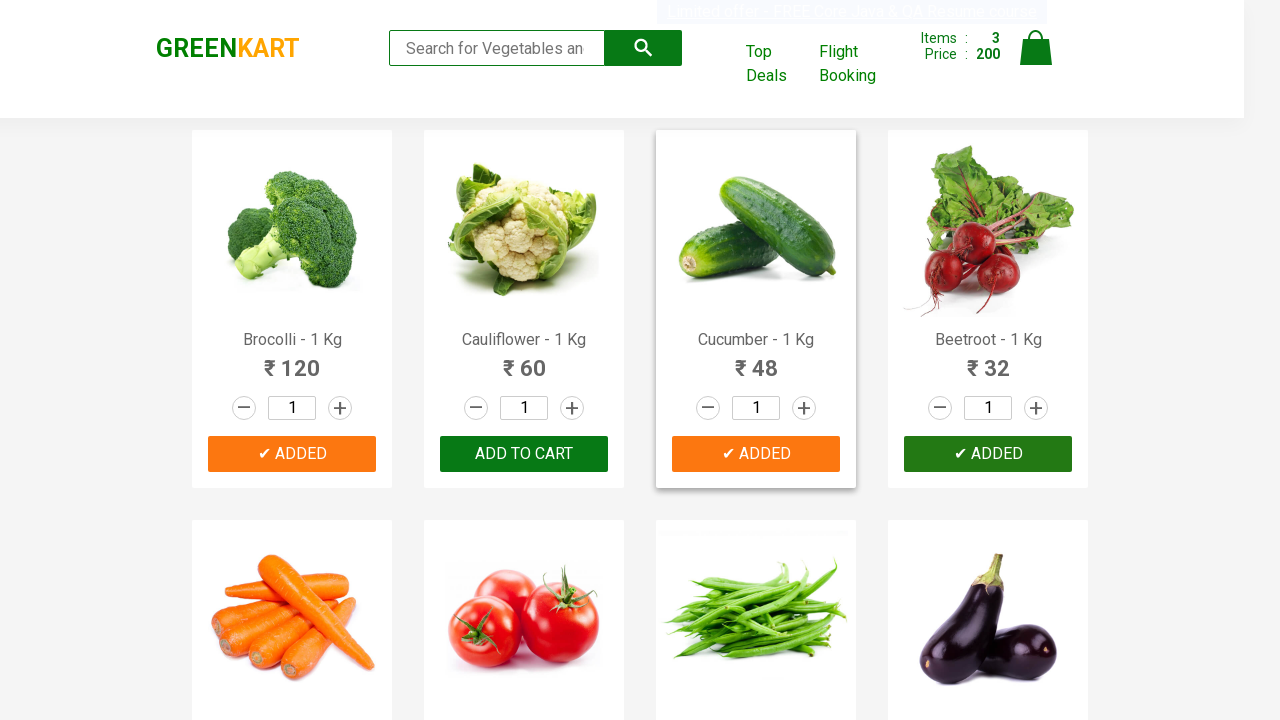

All 3 items have been added to cart
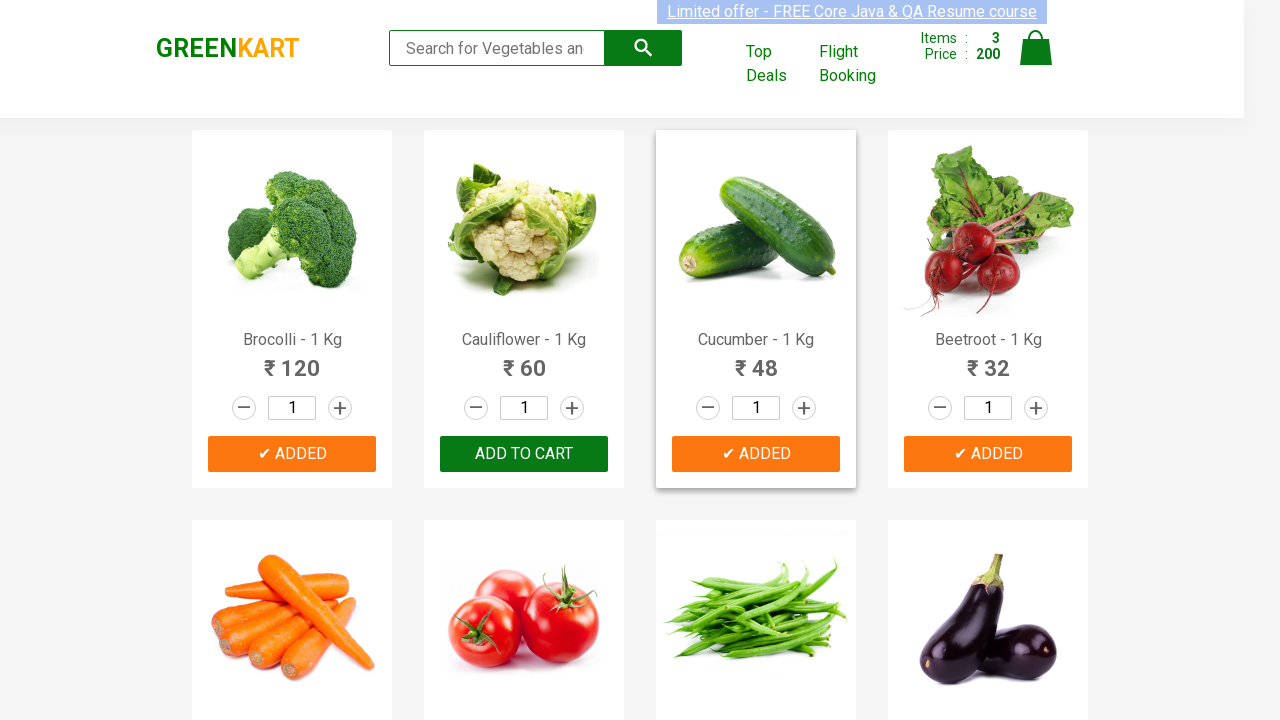

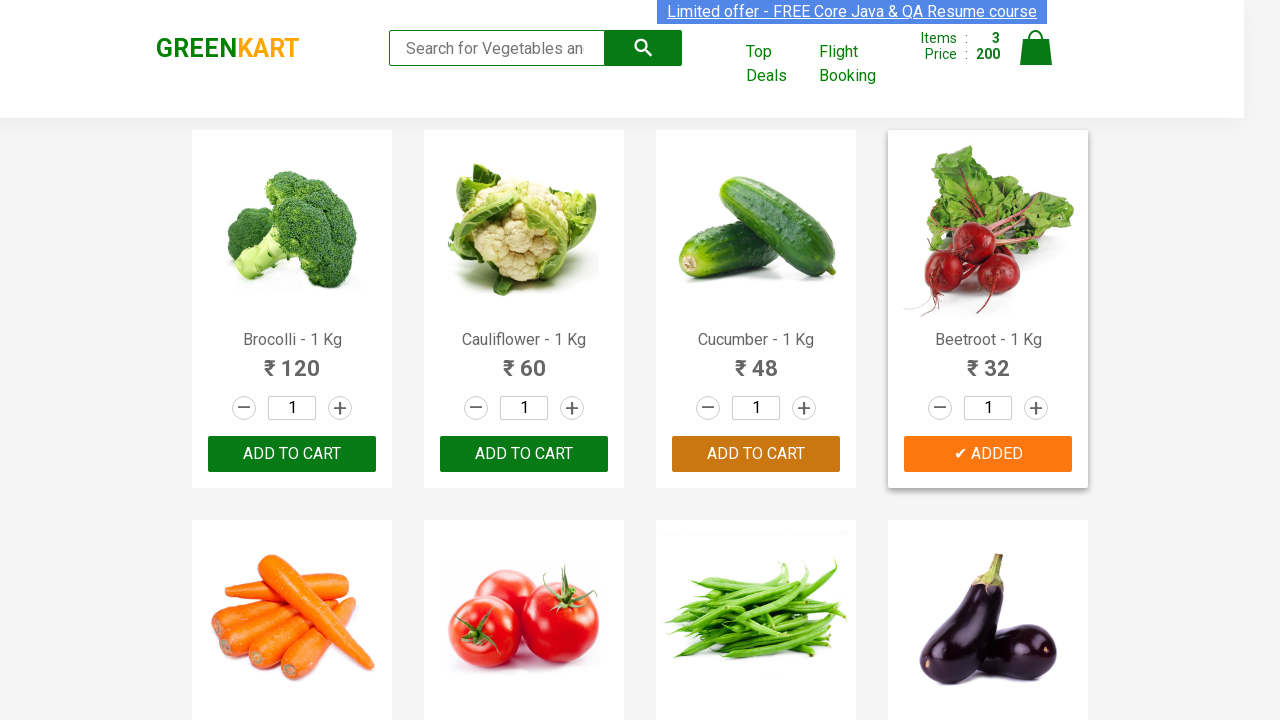